Tests displaying jQuery Growl notifications on a page by dynamically injecting jQuery and jQuery Growl libraries, then triggering various notification messages (default, error, notice, warning).

Starting URL: http://the-internet.herokuapp.com/

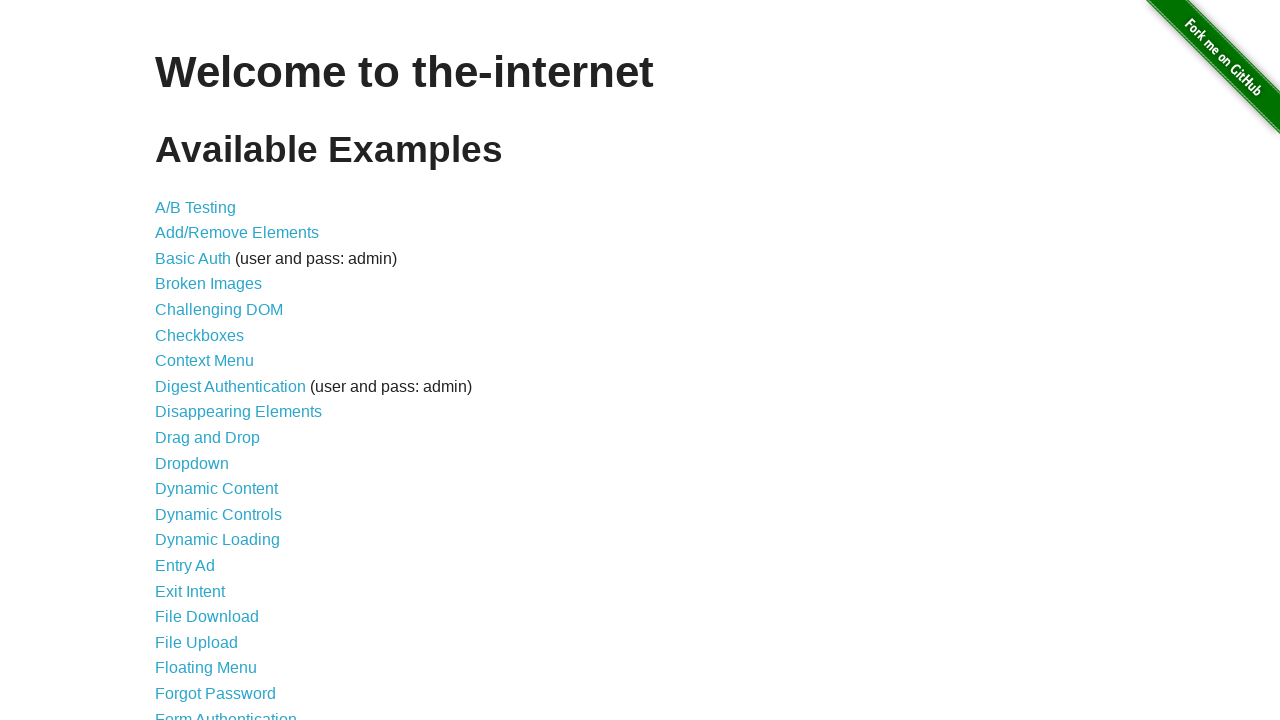

Injected jQuery library into page if not already present
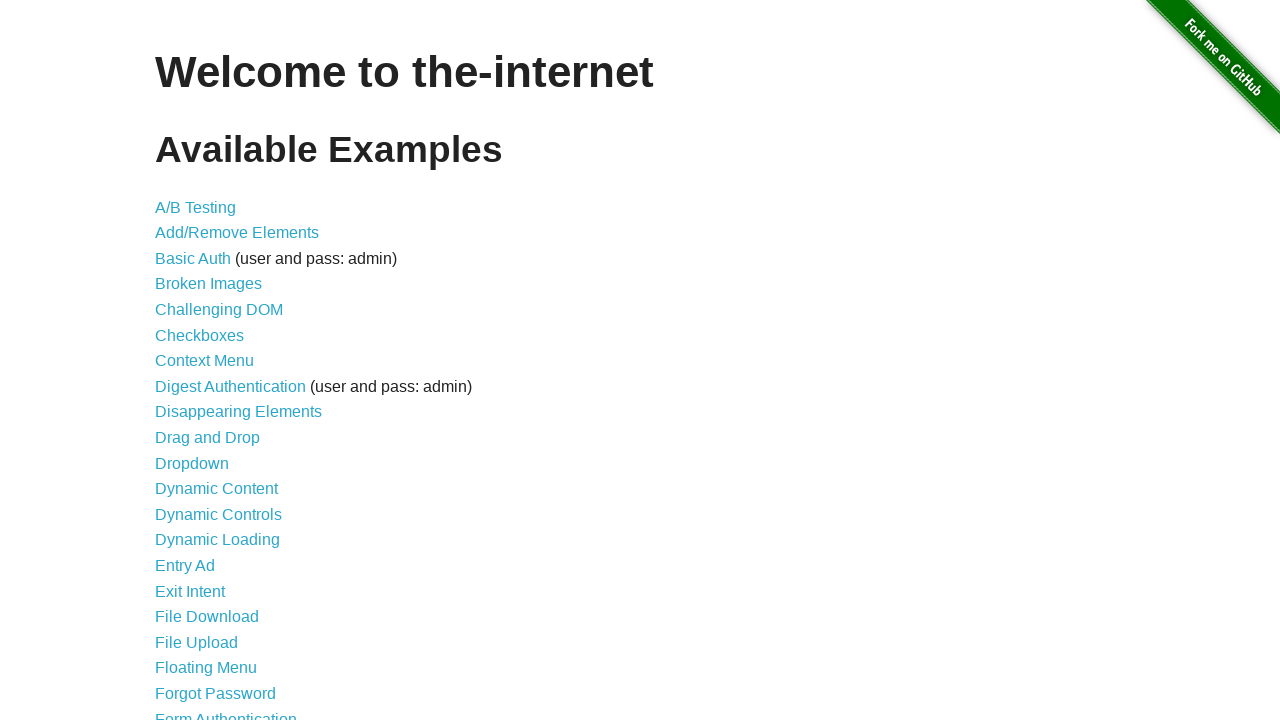

jQuery library loaded and ready
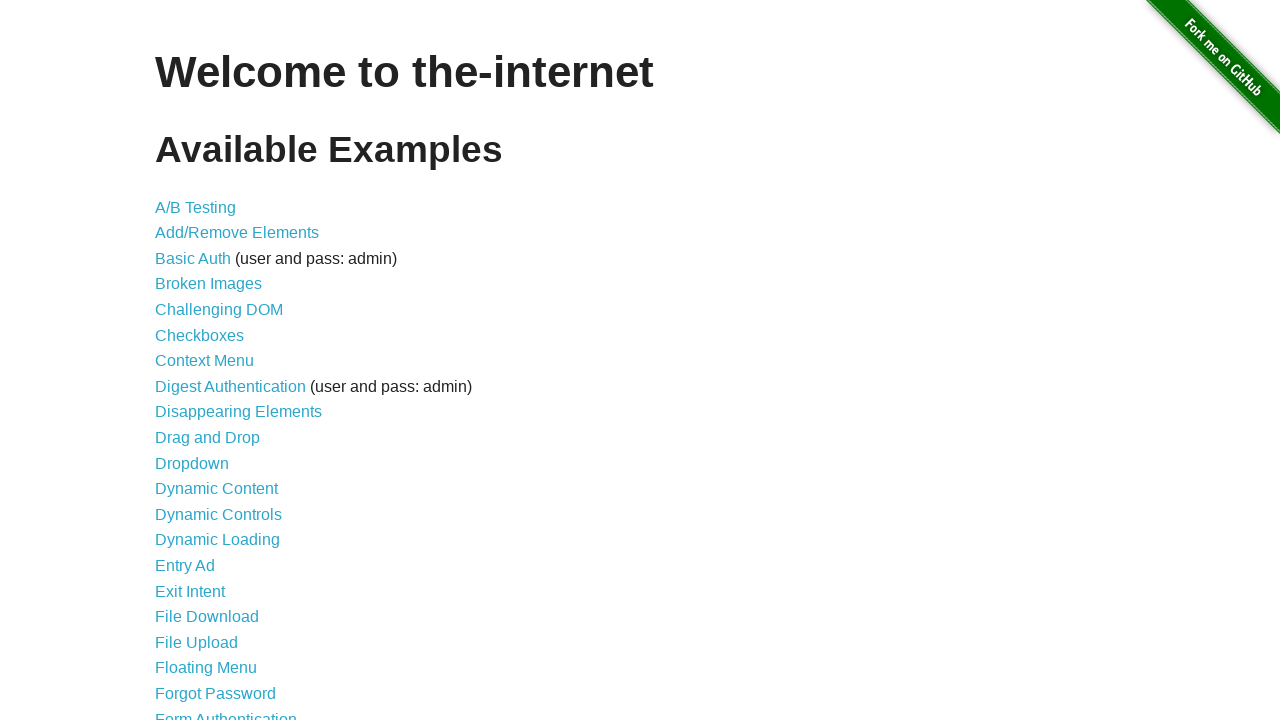

jQuery Growl plugin script loaded
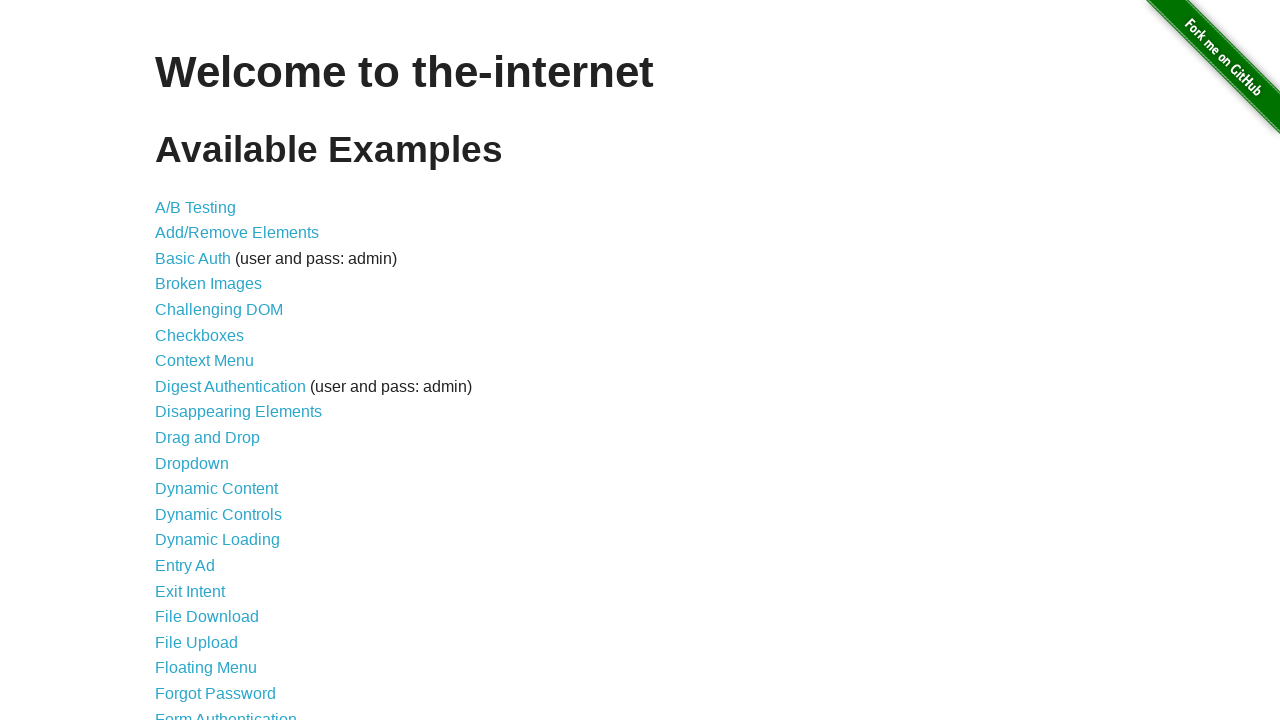

jQuery Growl stylesheet appended to page
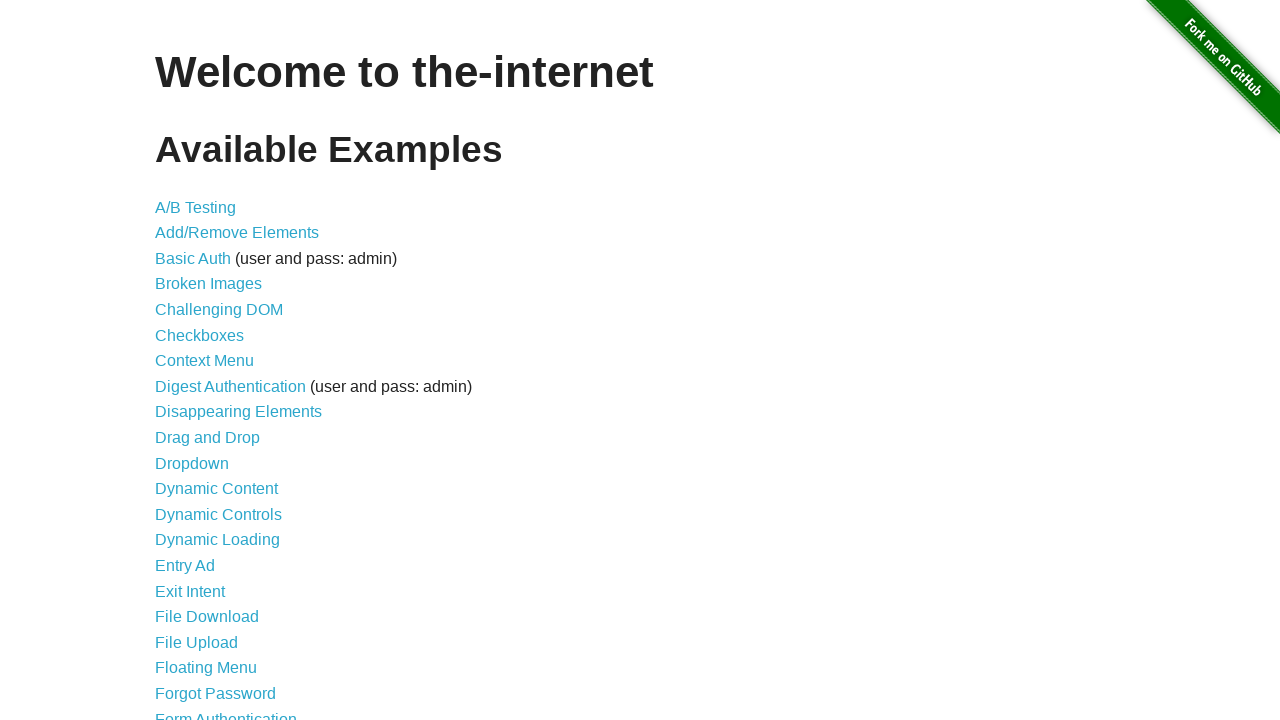

jQuery Growl plugin initialized and ready
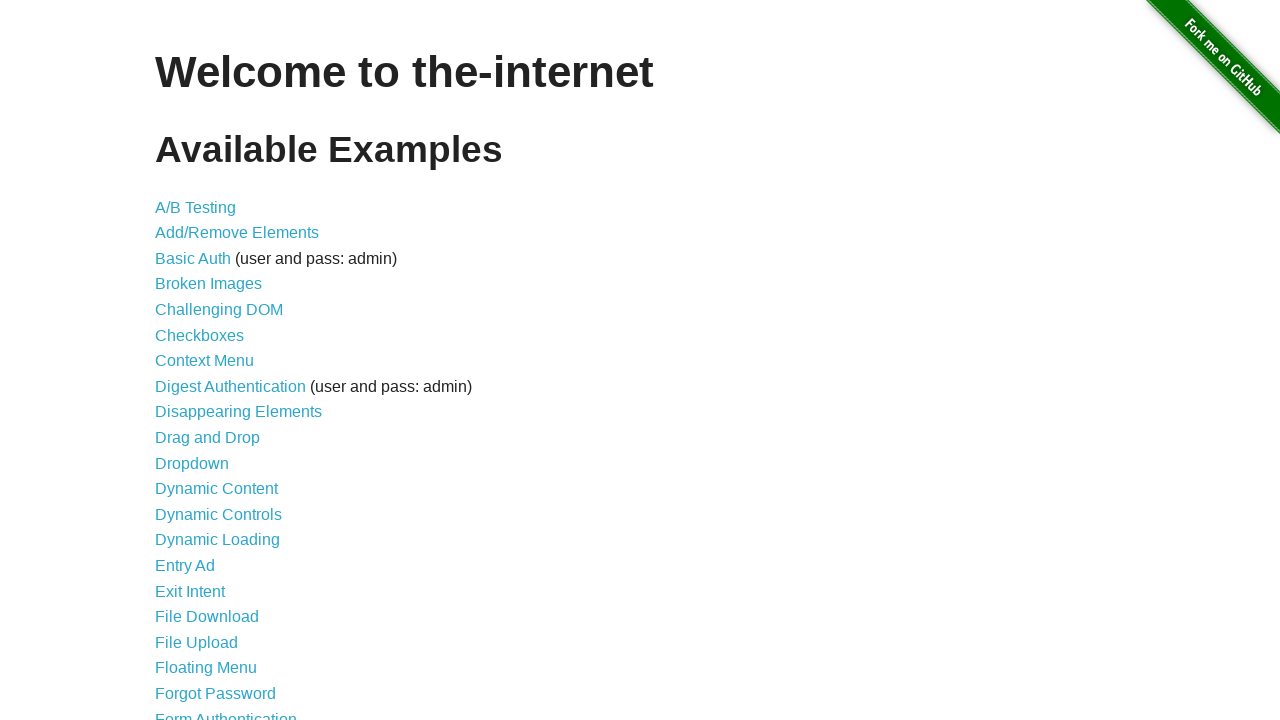

Displayed default Growl notification with title 'GET' and message '/'
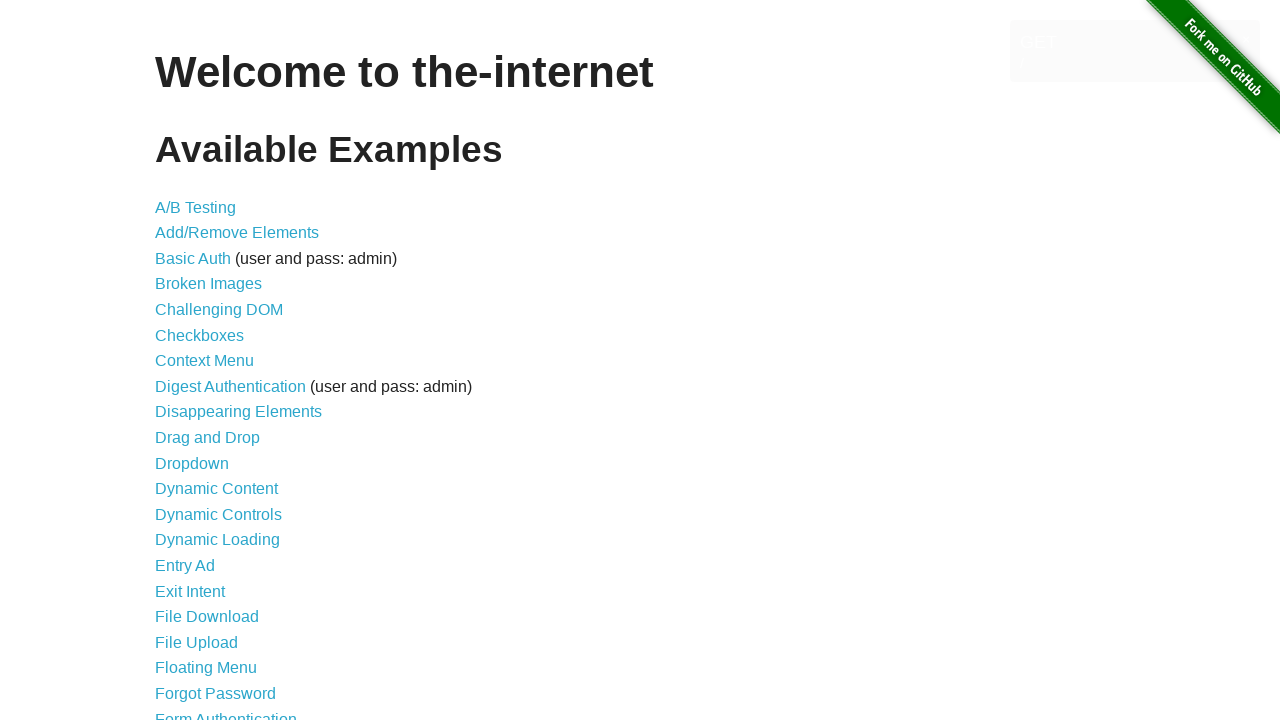

Displayed error Growl notification
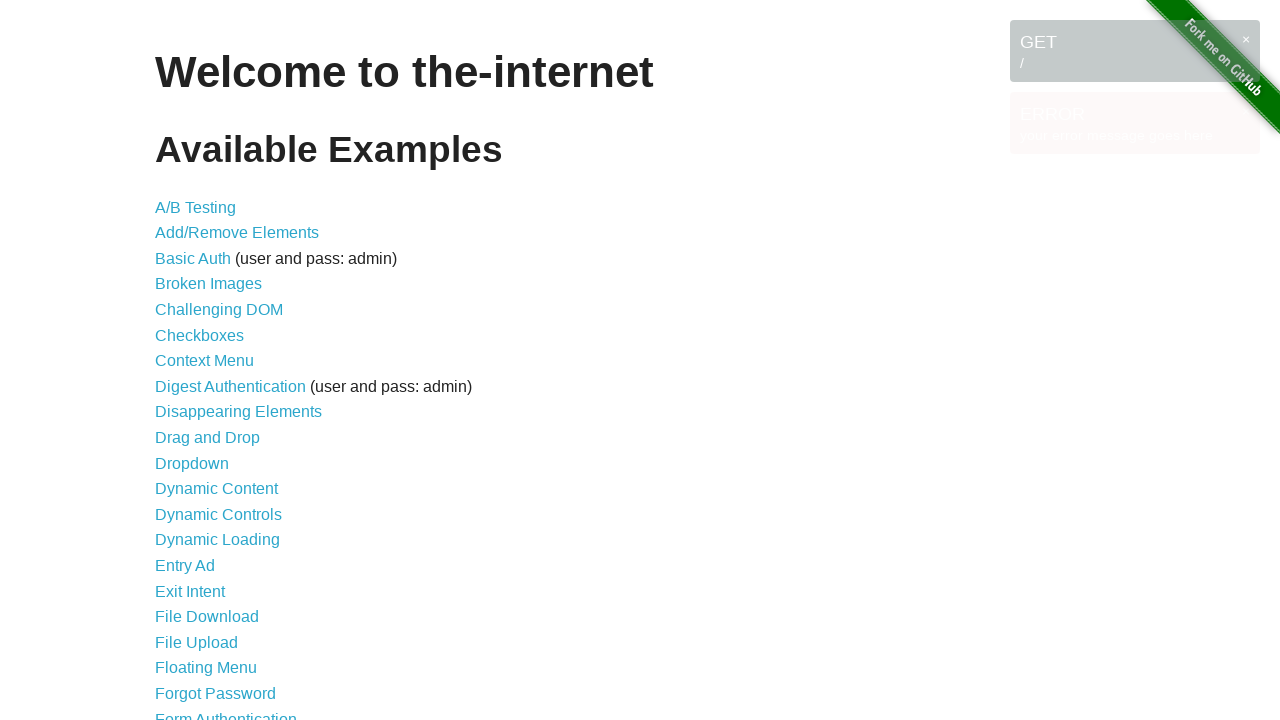

Displayed notice Growl notification
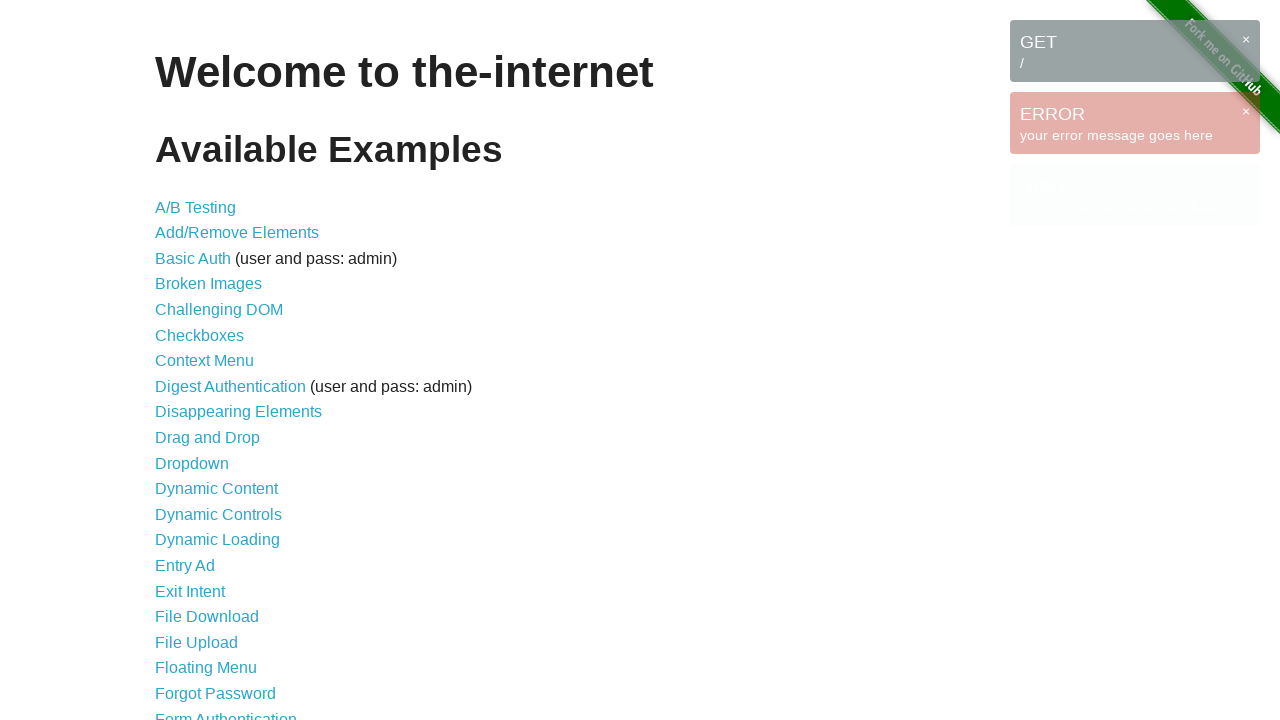

Displayed warning Growl notification
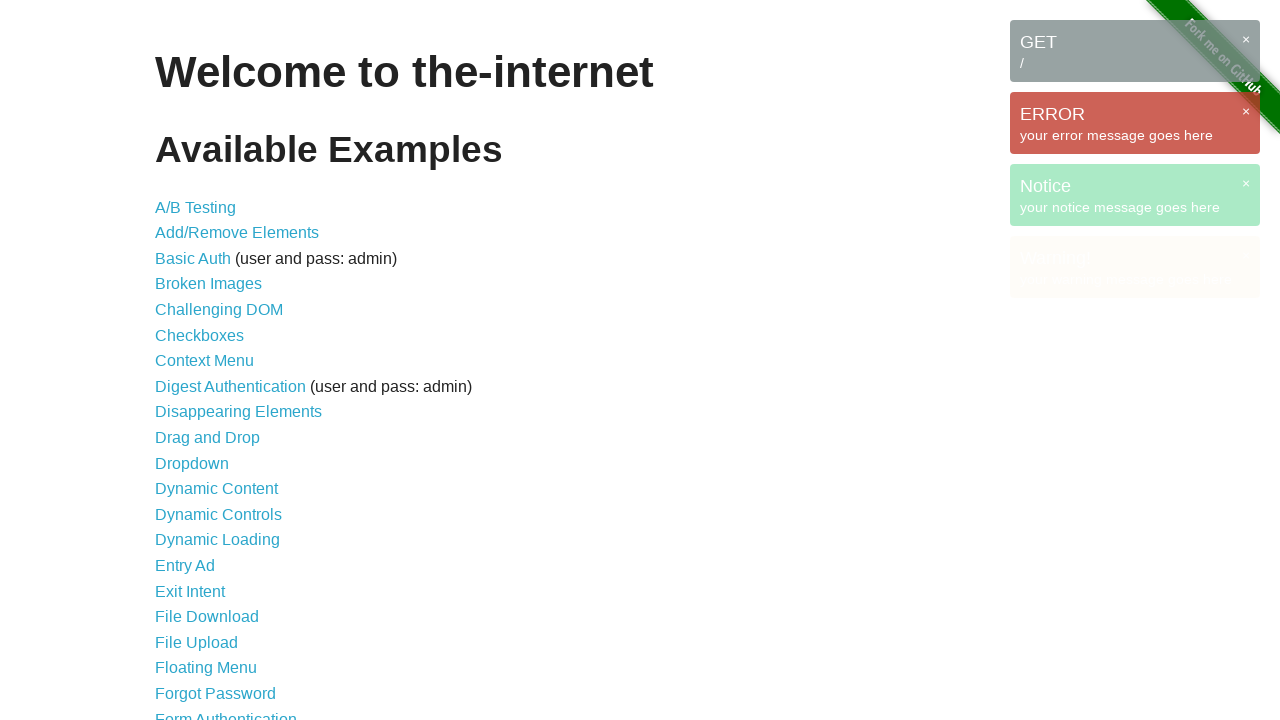

All Growl notification messages are visible on page
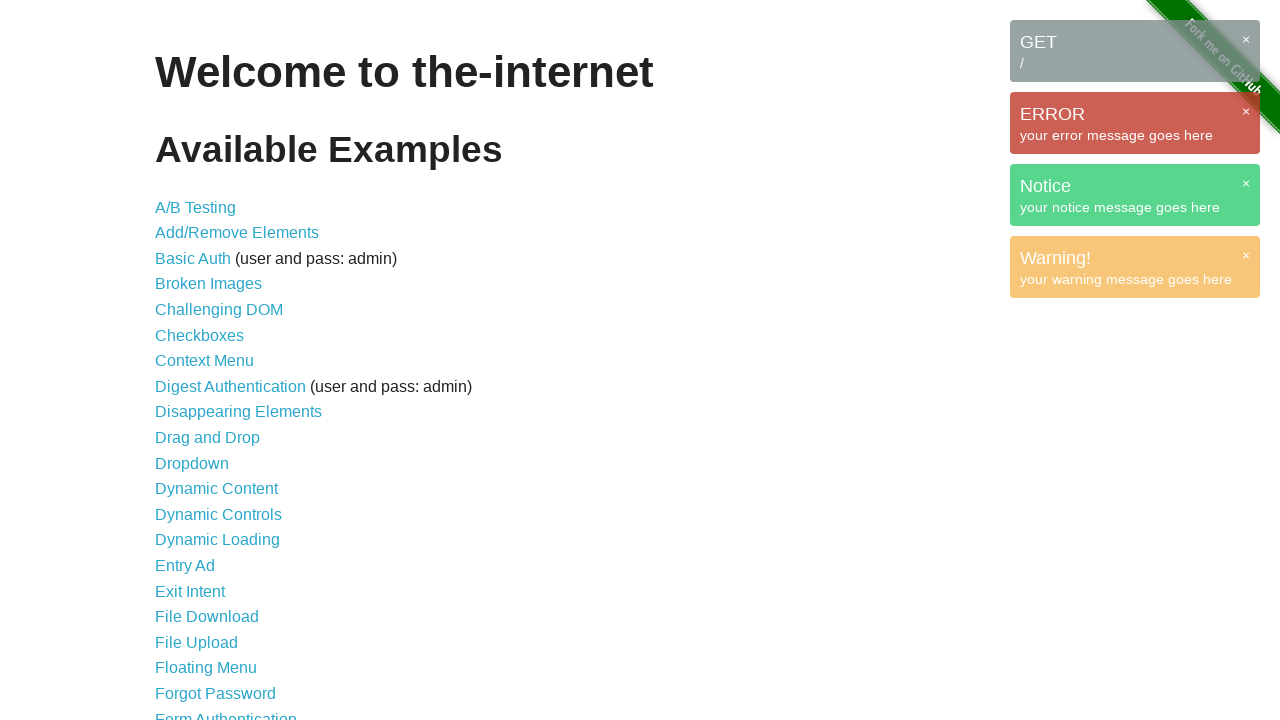

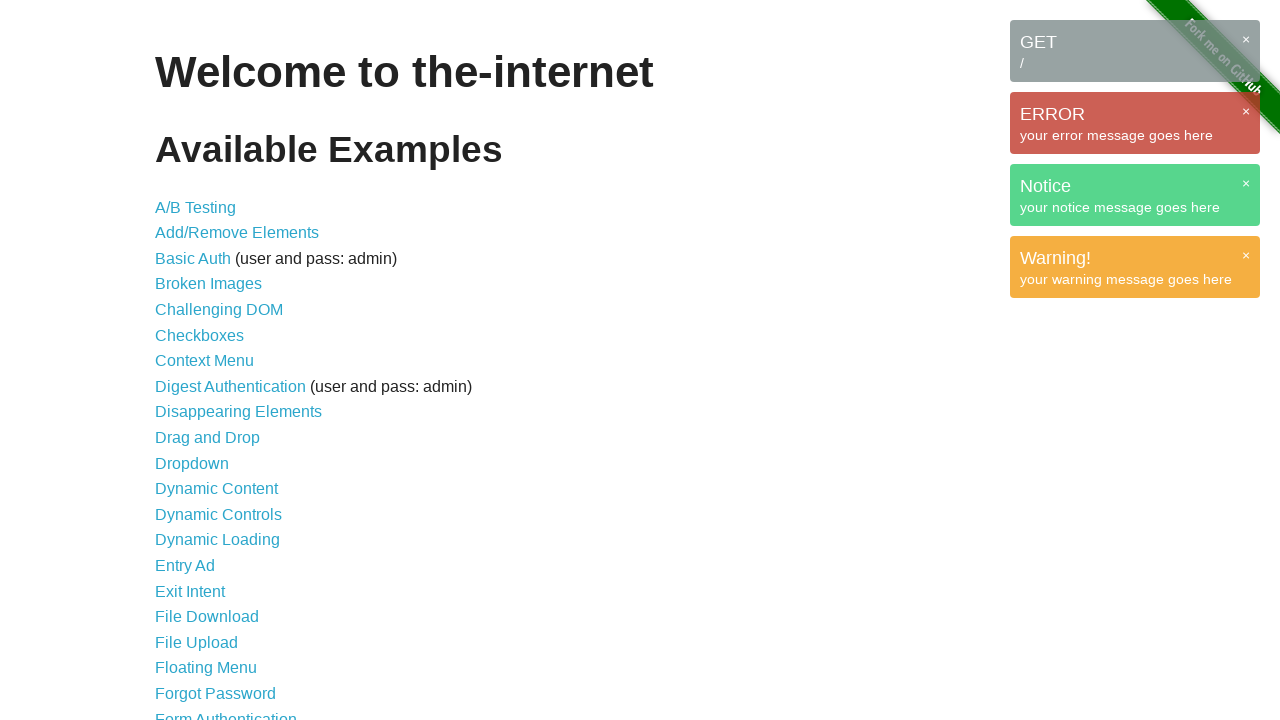